Tests mouse hovering functionality by hovering over an input field to trigger a tooltip display on the jQuery UI tooltip demo page.

Starting URL: https://jqueryui.com/tooltip/

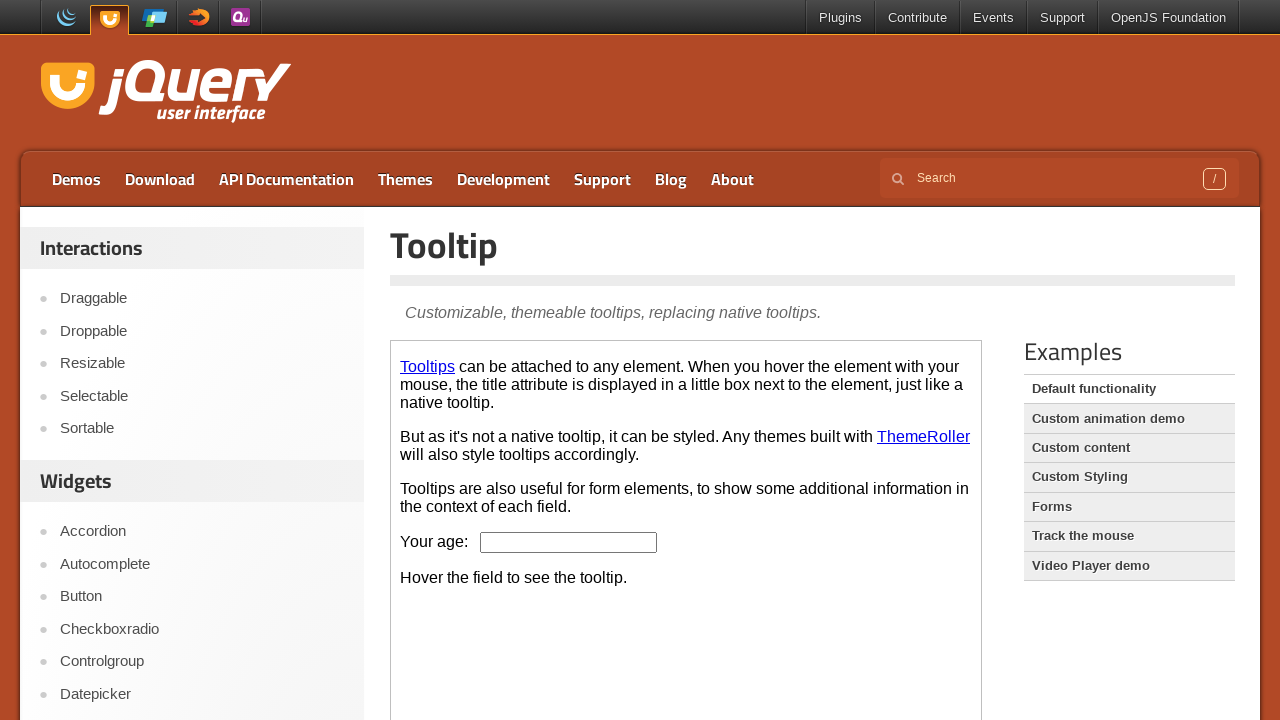

Located the demo iframe
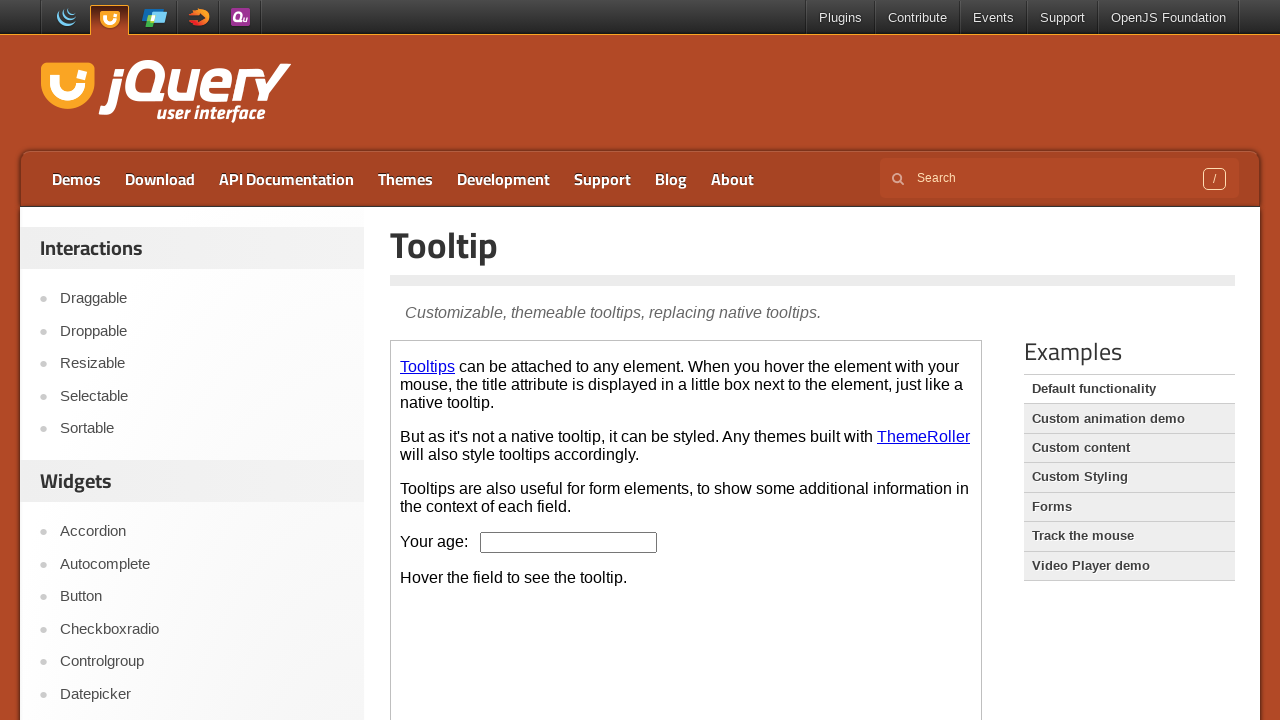

Hovered over the age input field to trigger tooltip display at (569, 542) on .demo-frame >> internal:control=enter-frame >> #age
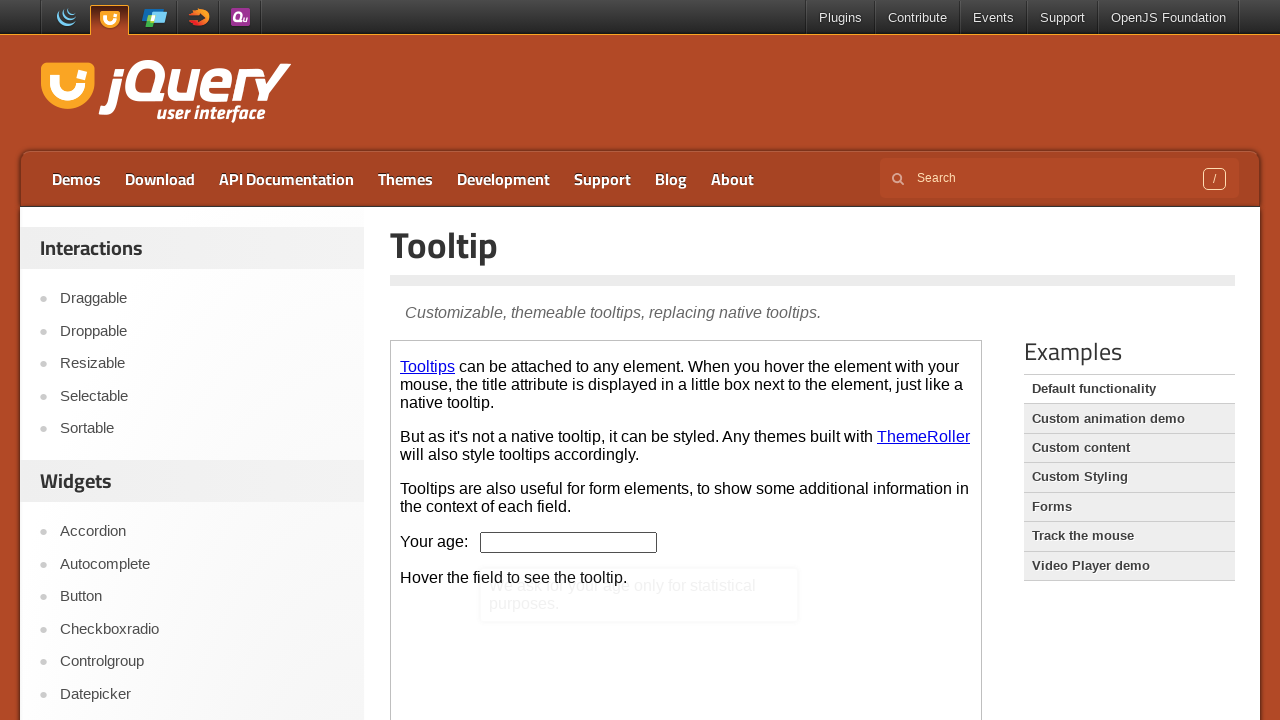

Waited 500ms for tooltip to appear
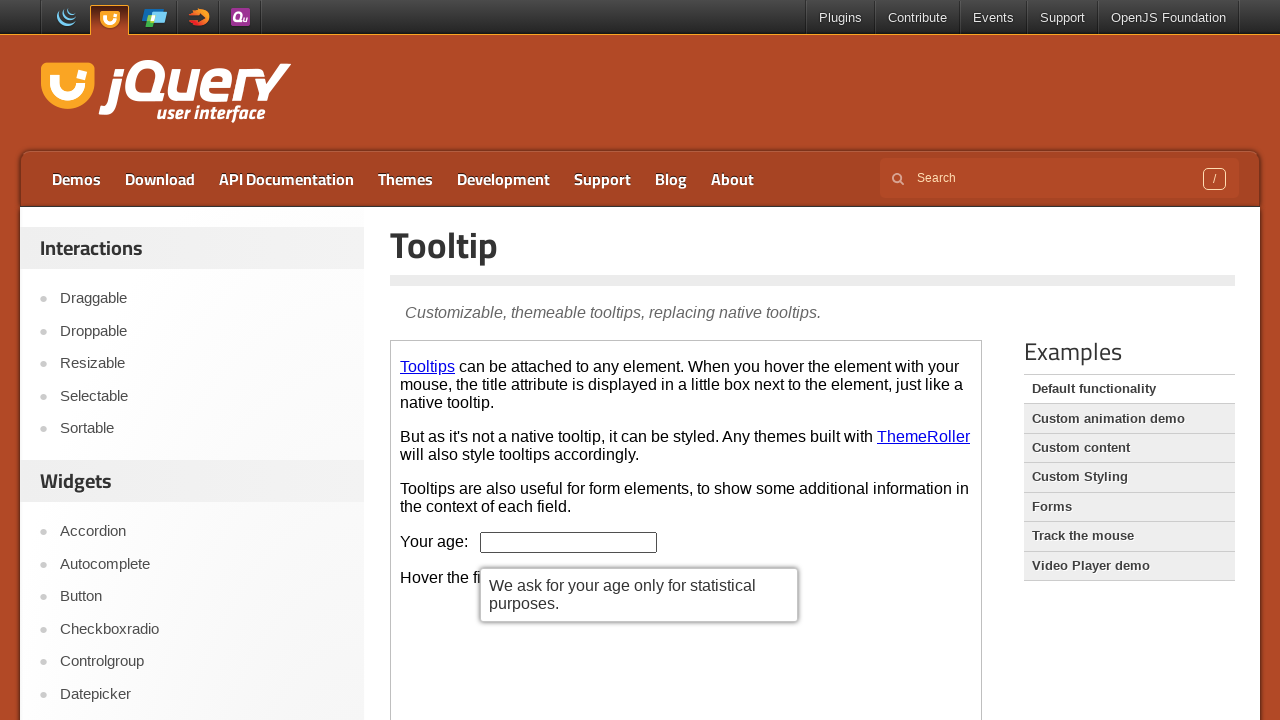

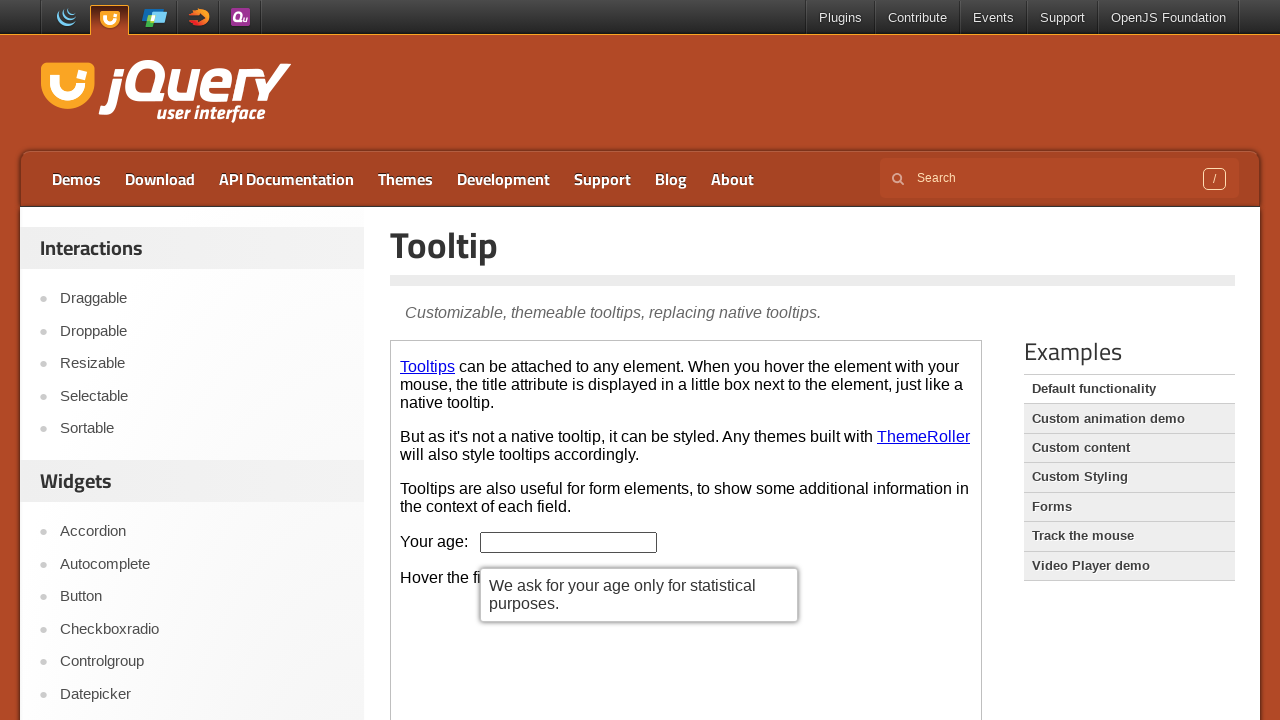